Tests deleting a person from the list by clicking the close button and verifying the person is removed

Starting URL: https://acctabootcamp.github.io/site/tasks/list_of_people_with_jobs

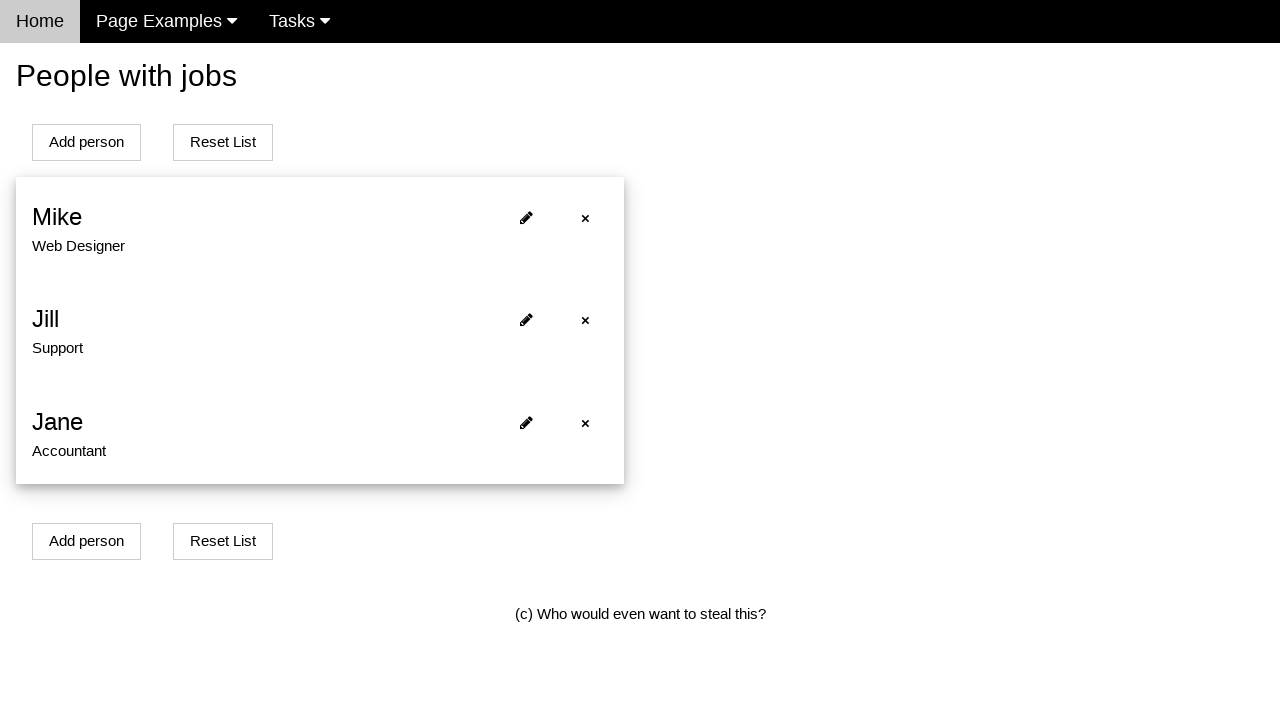

Waited for person list to be visible
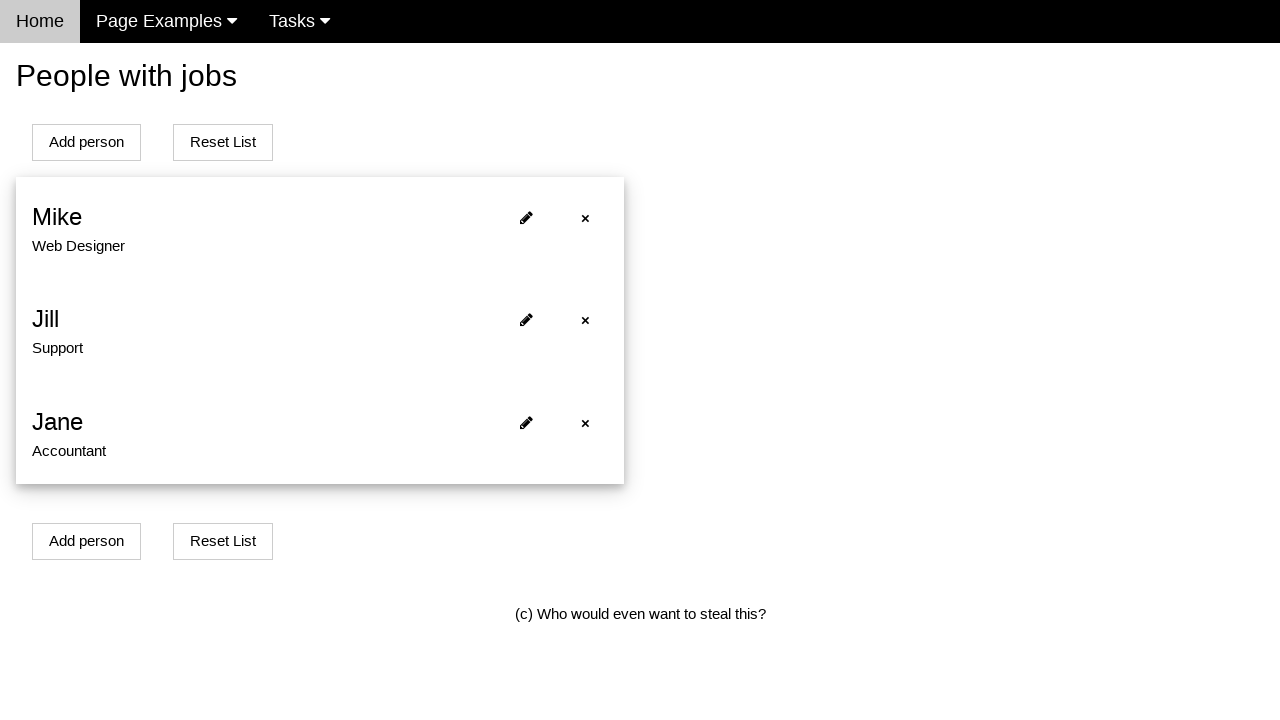

Retrieved person name: Mike
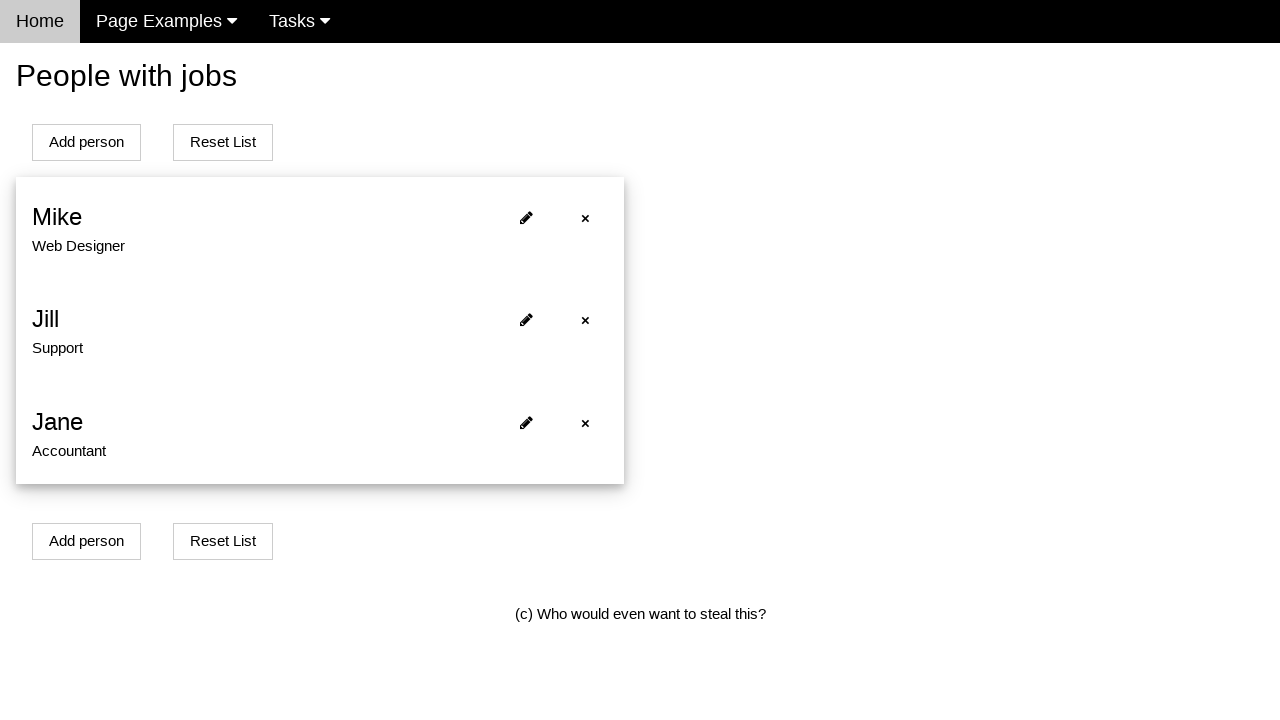

Clicked close button to delete Mike from the list at (585, 218) on .w3-padding-16 >> nth=0 >> .closebtn
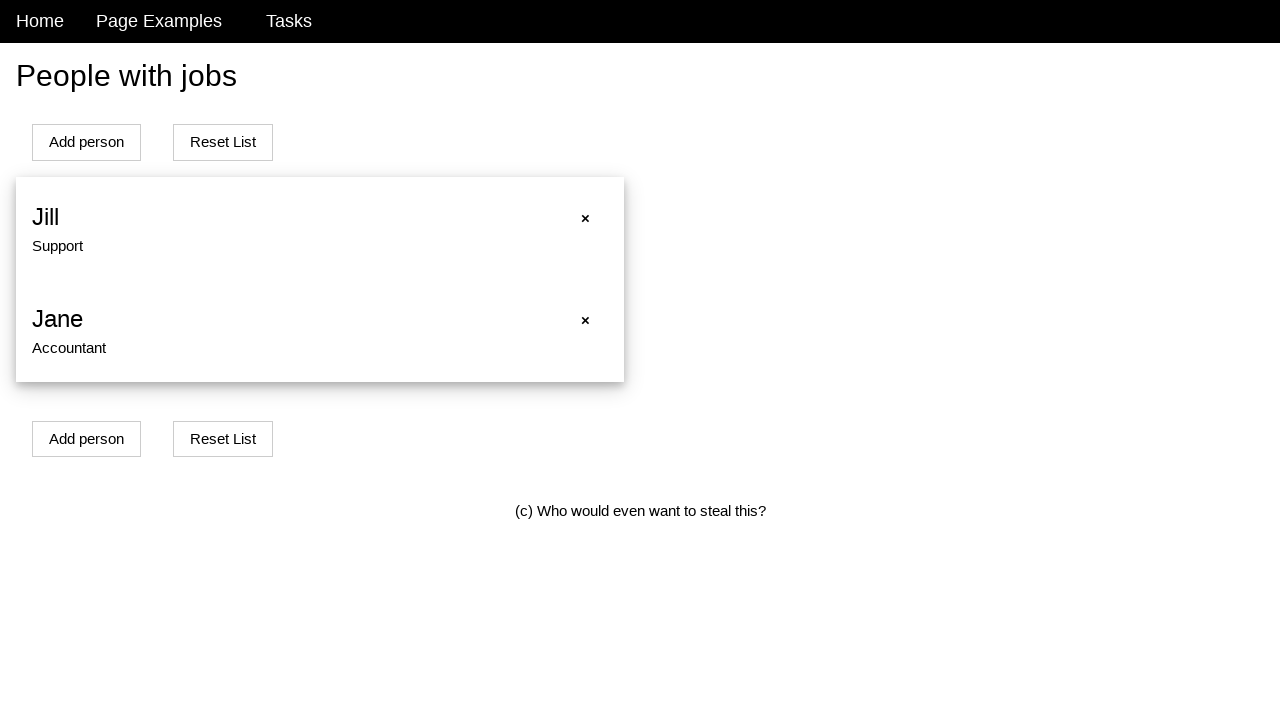

Waited 500ms for deletion to take effect
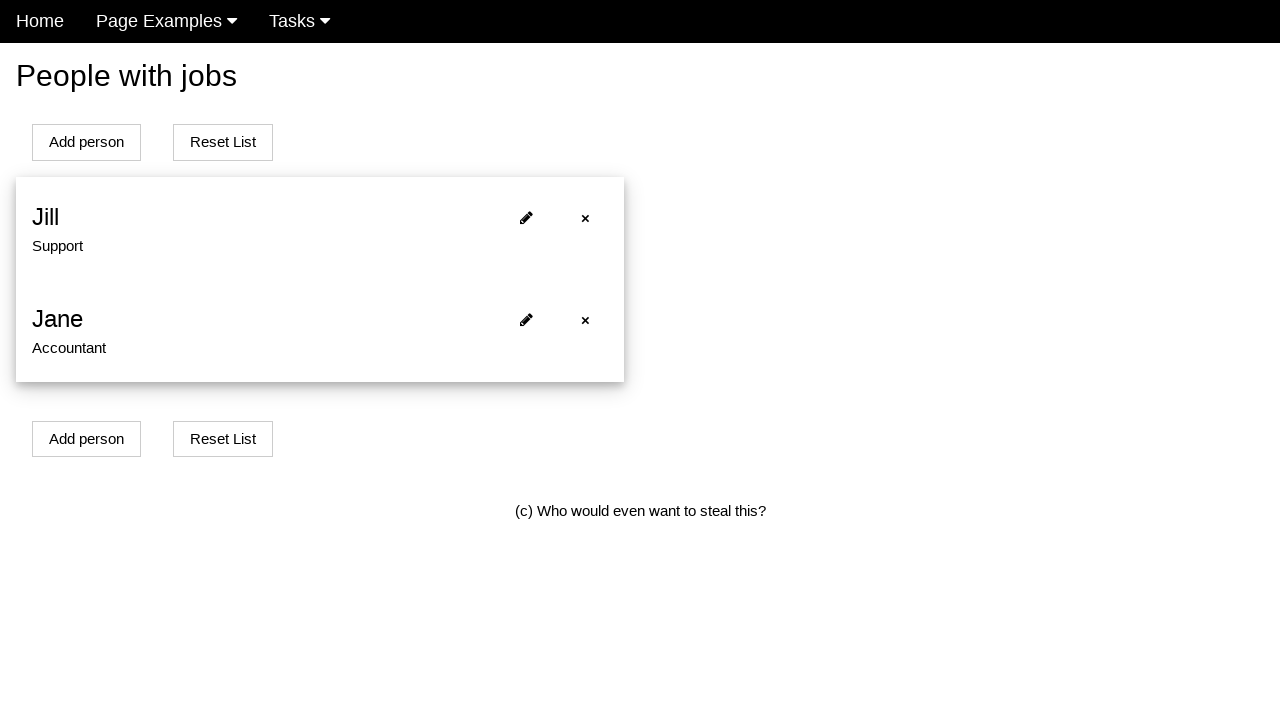

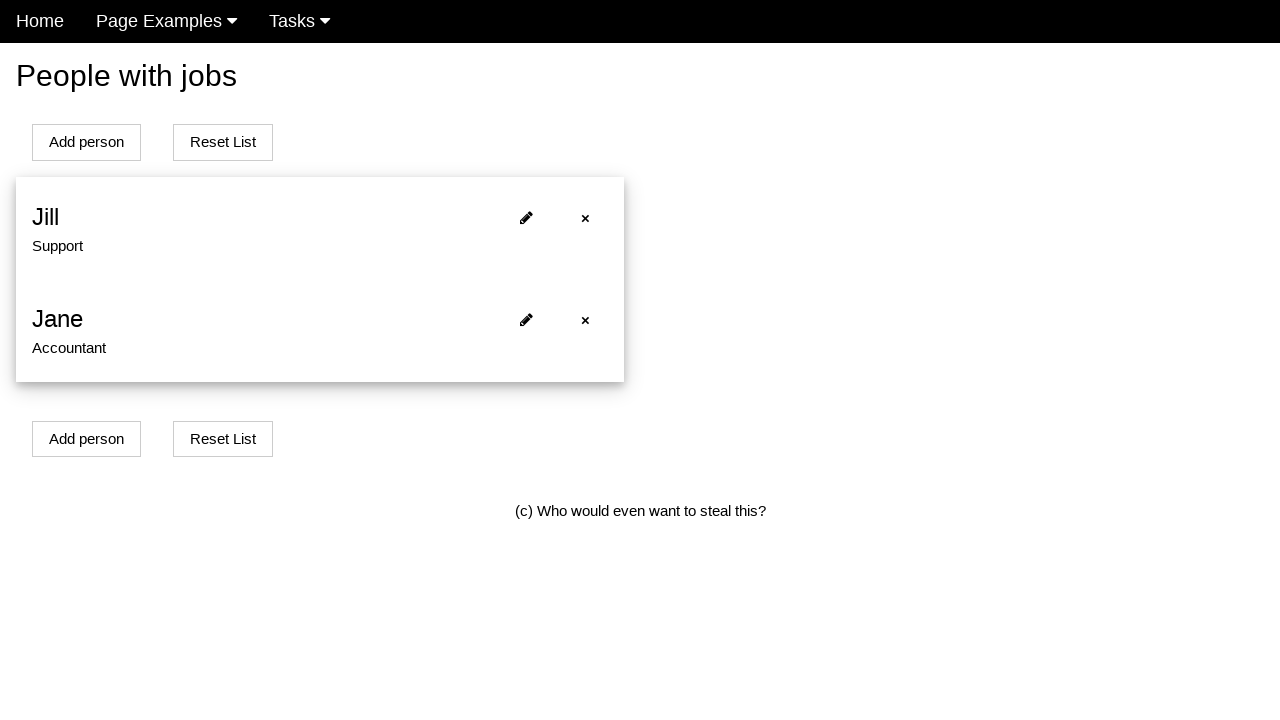